Tests JavaScript confirmation alert handling by clicking a button to trigger the alert, accepting it, and verifying the result message displays correctly.

Starting URL: http://the-internet.herokuapp.com/javascript_alerts

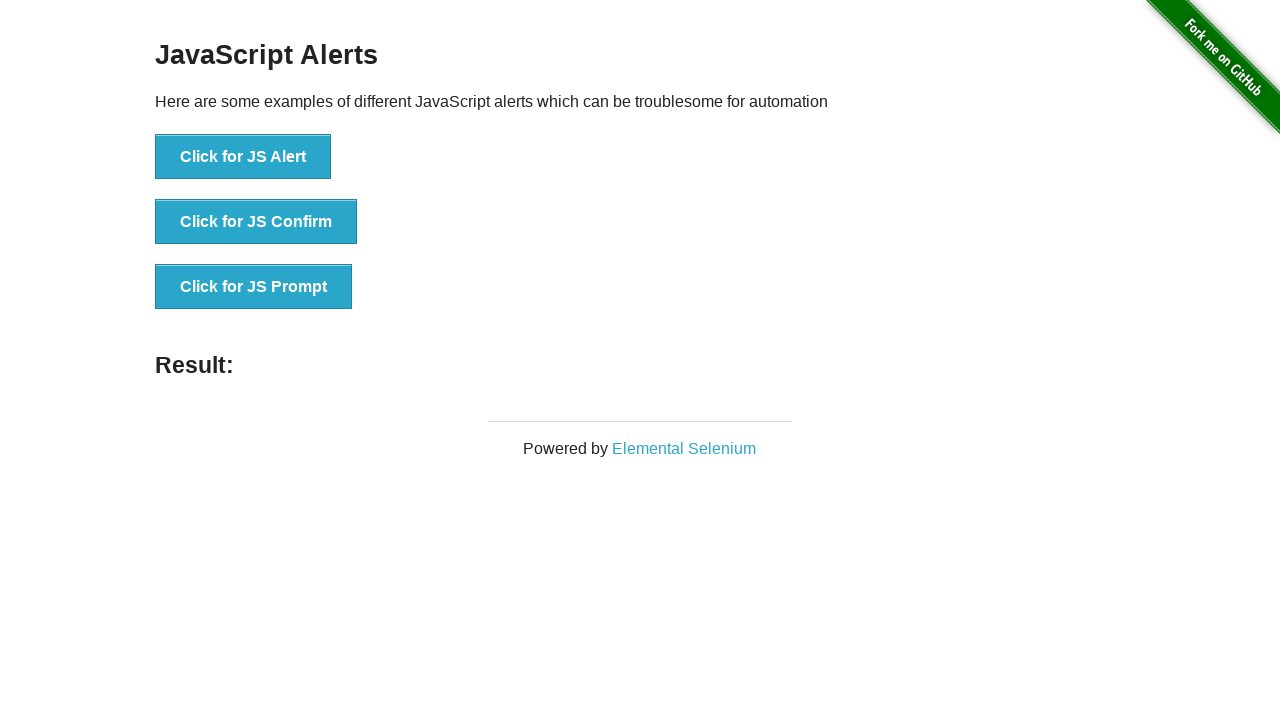

Set up dialog handler to accept confirmation alerts
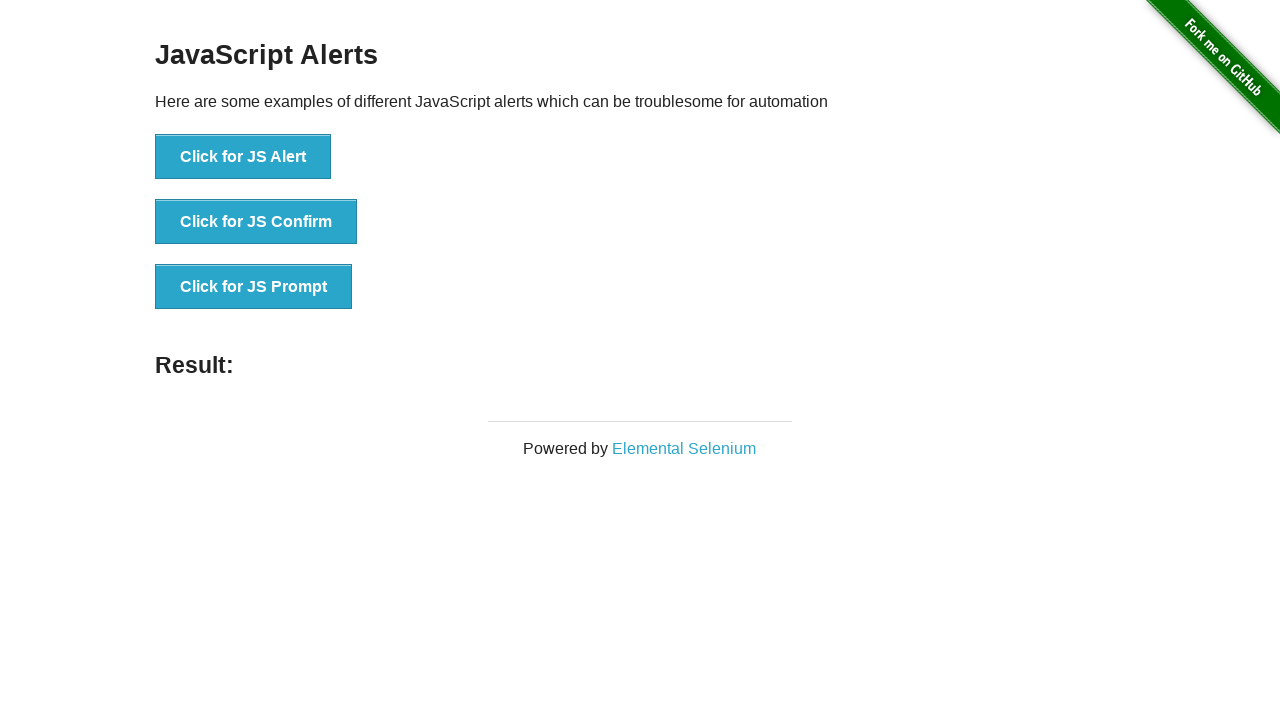

Clicked the confirmation alert button at (256, 222) on .example li:nth-child(2) button
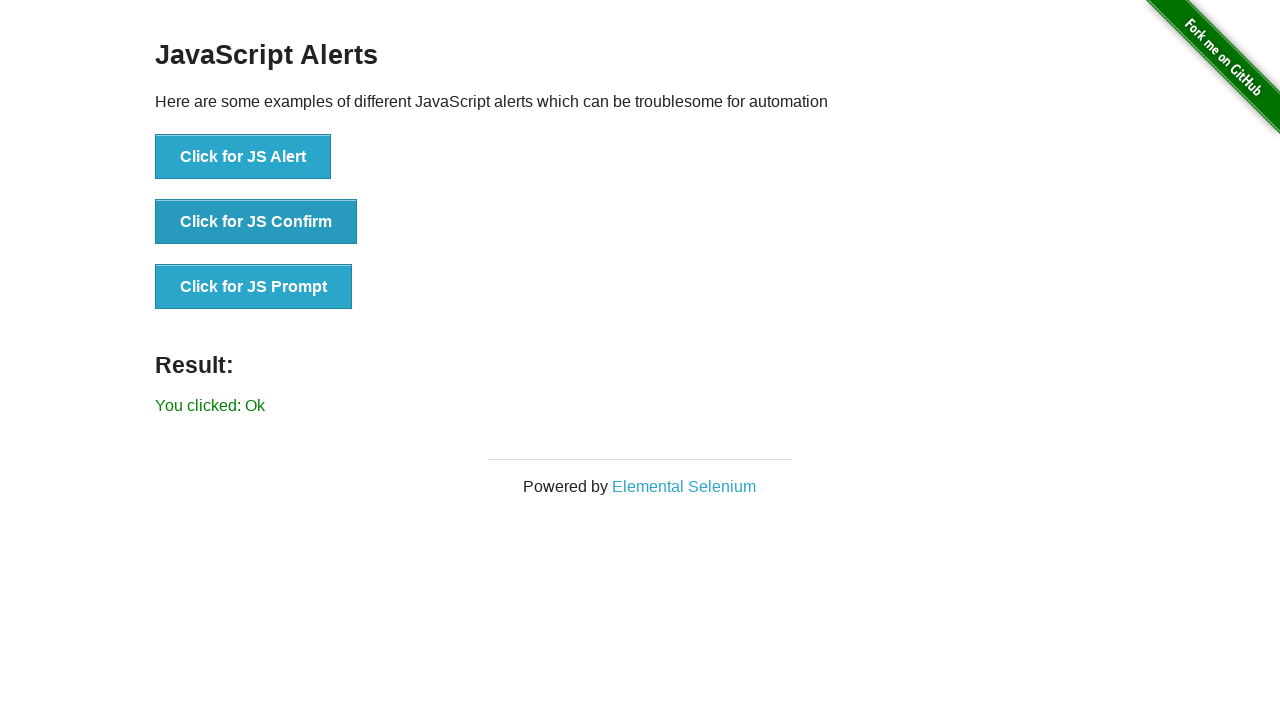

Result message appeared after accepting the alert
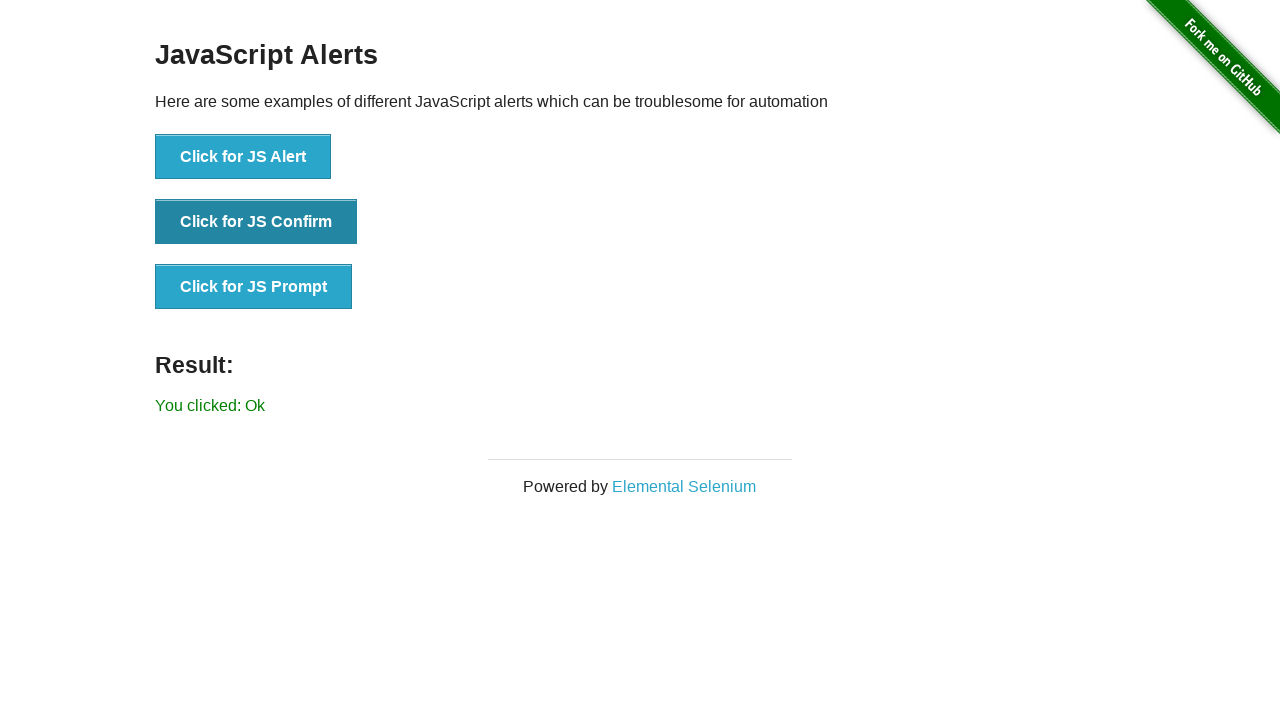

Retrieved result text from the page
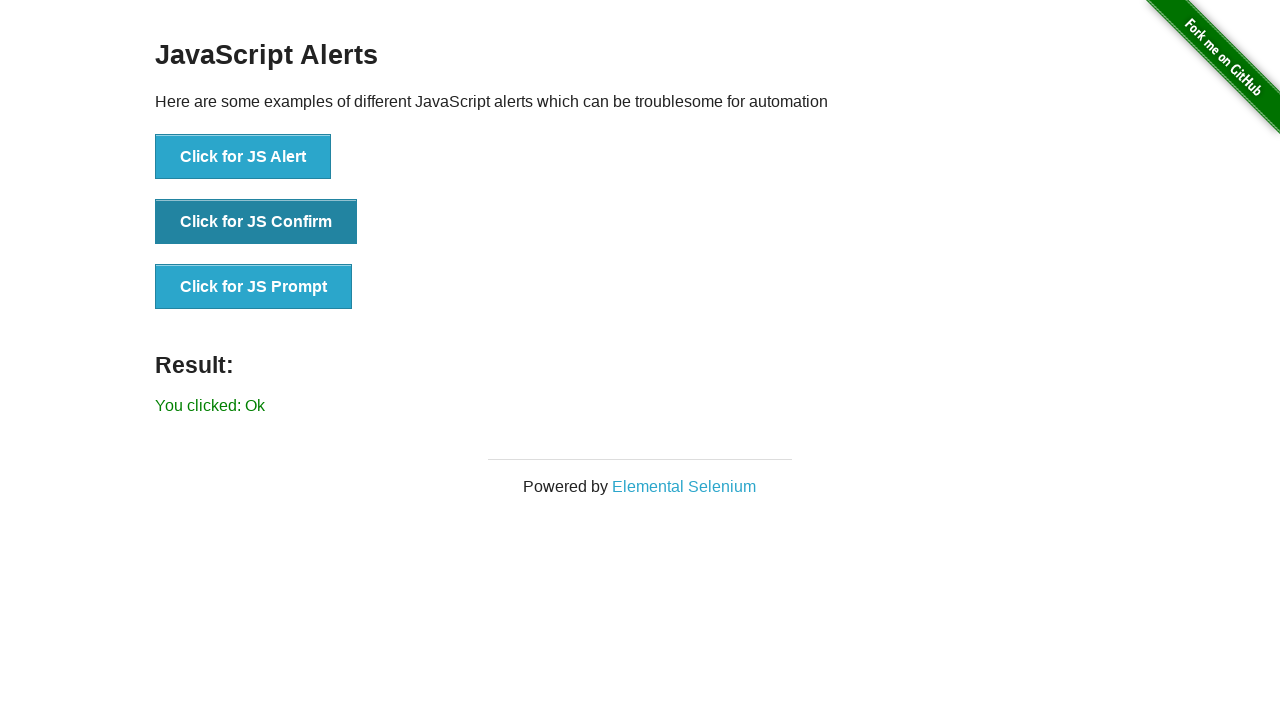

Verified result text is 'You clicked: Ok'
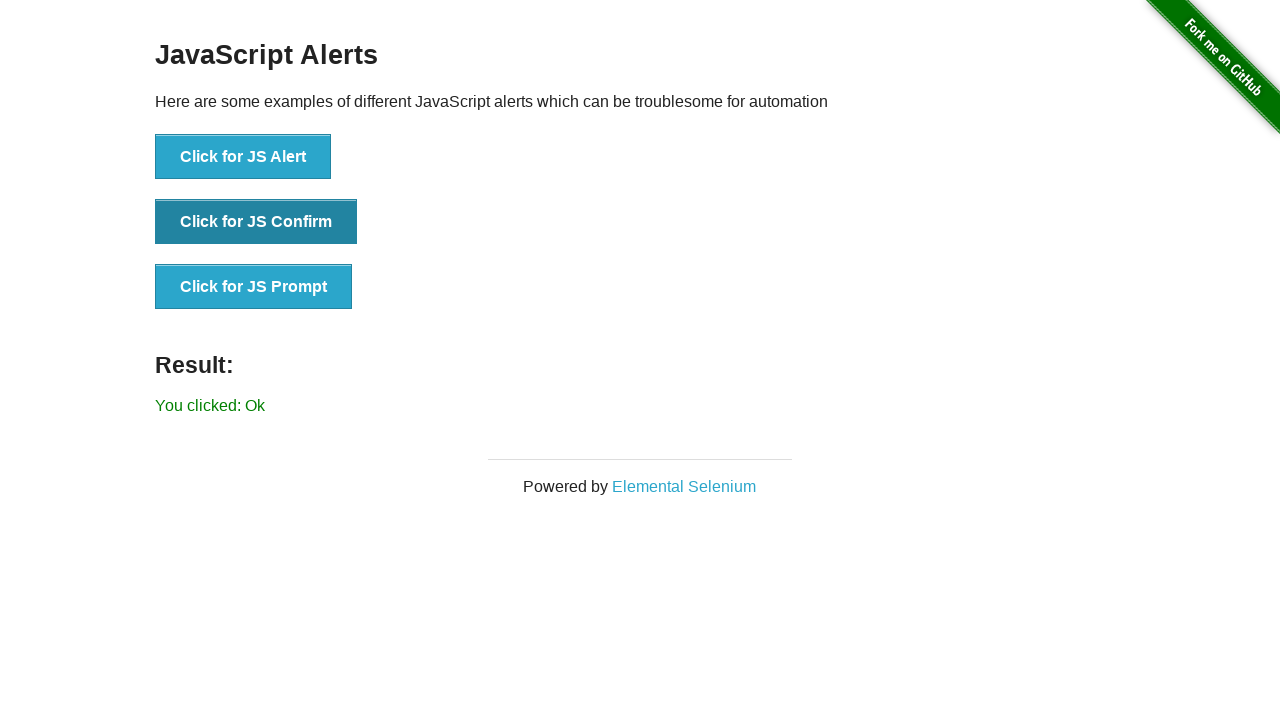

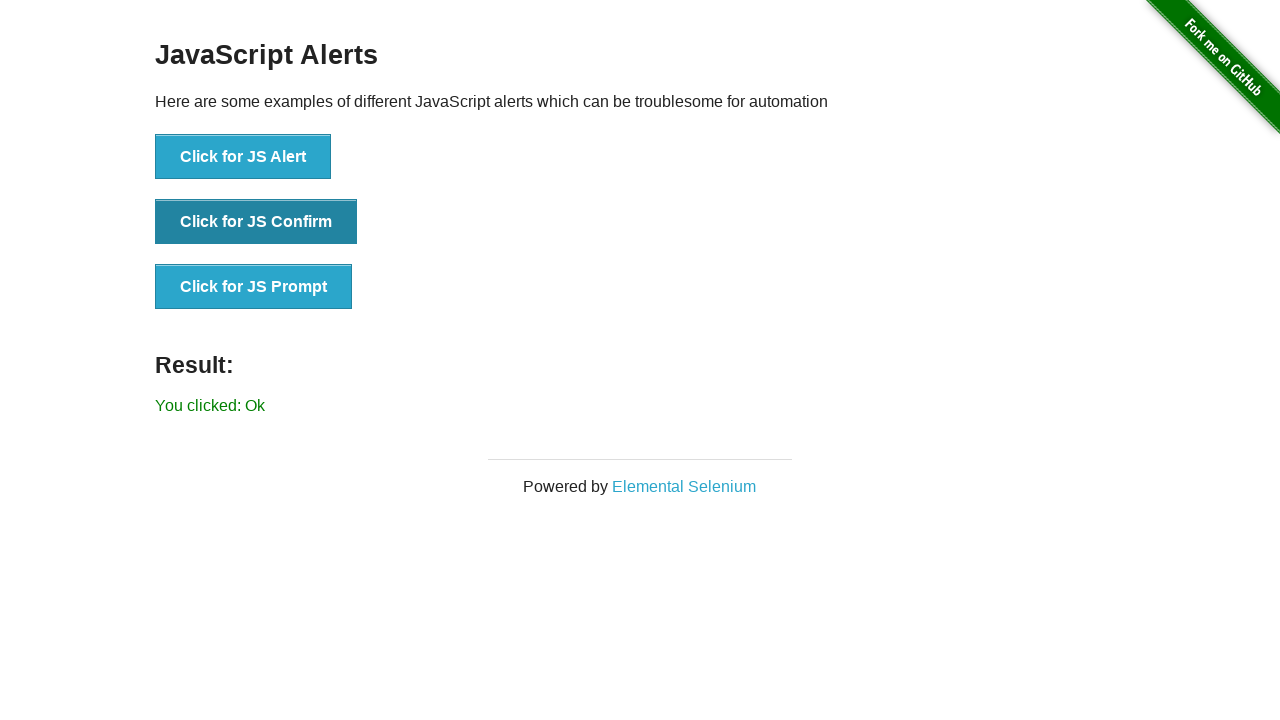